Navigates to Netology educational platform and clicks on the "Course Catalog" link to browse available courses

Starting URL: https://netology.ru

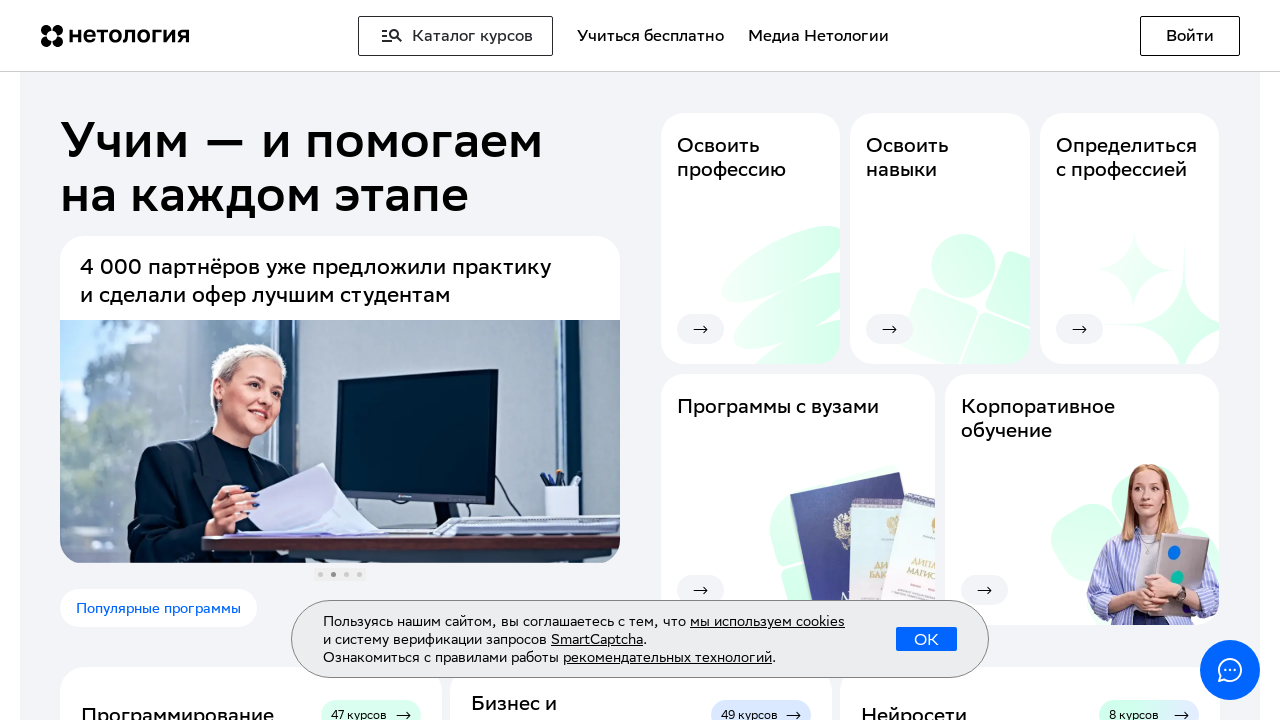

Navigated to Netology educational platform at https://netology.ru
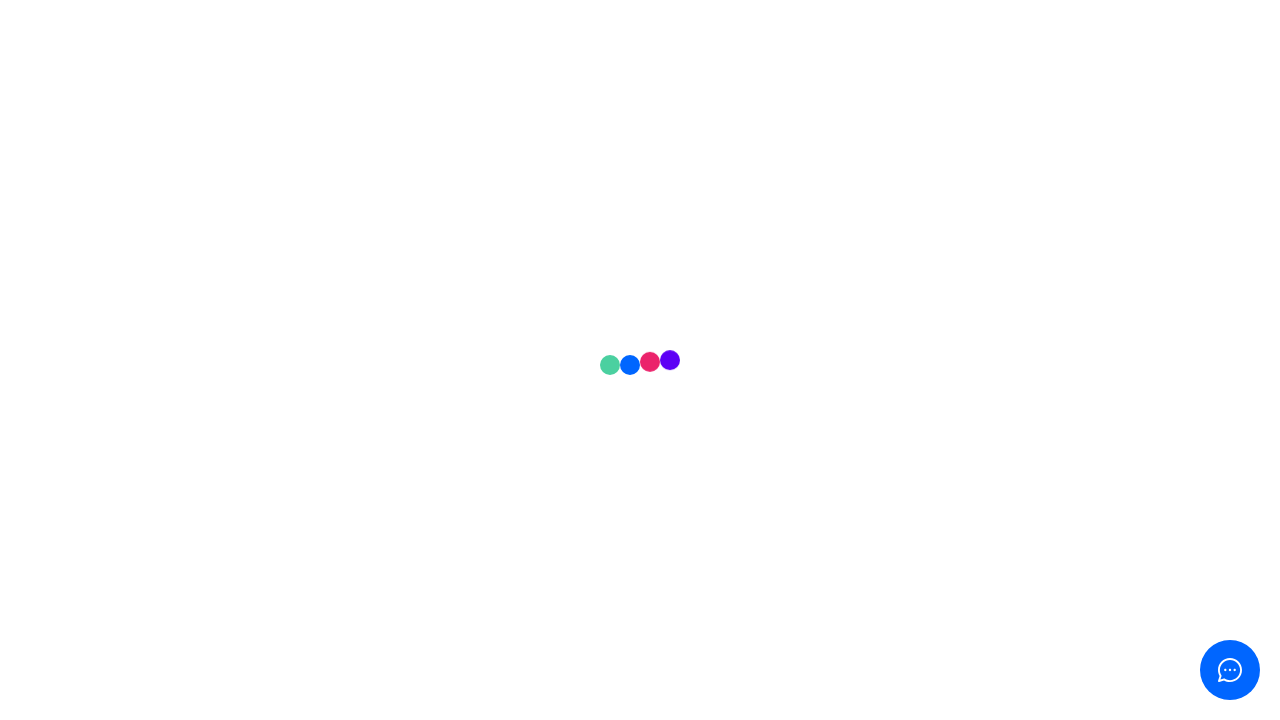

Clicked on 'Каталог курсов' (Course Catalog) link at (456, 36) on text=Каталог курсов
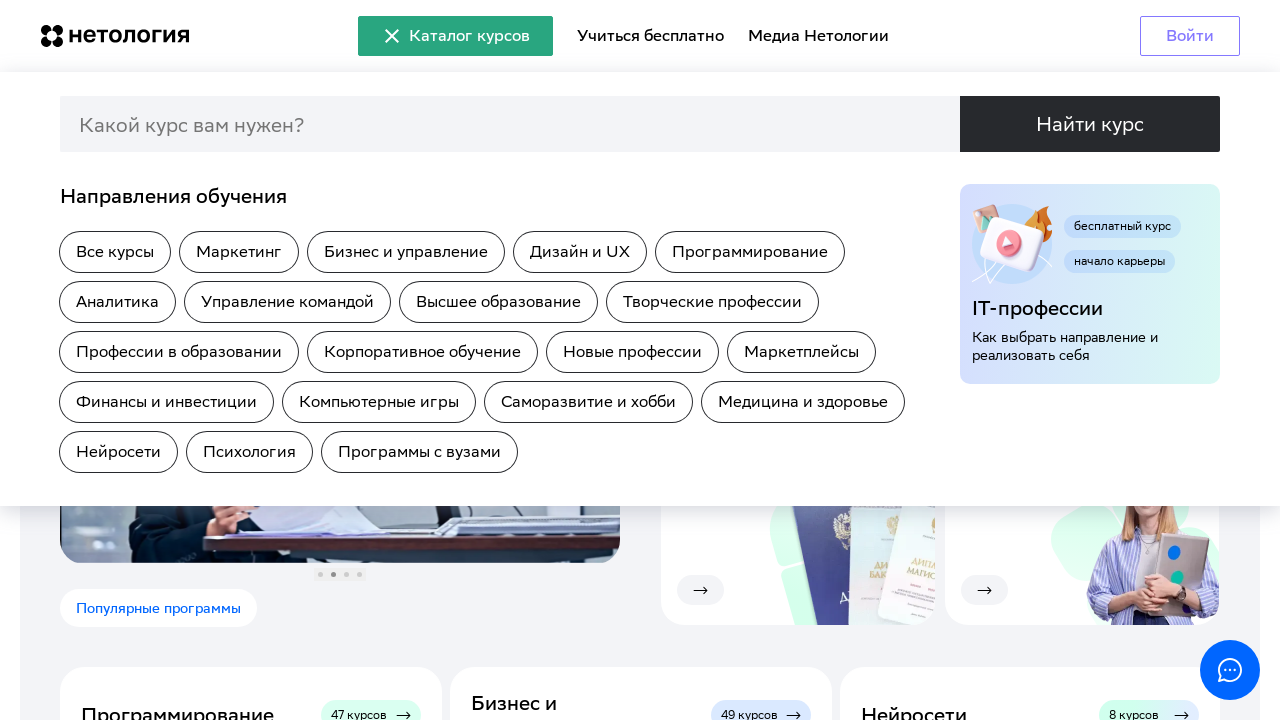

Waited for page to load completely (networkidle state)
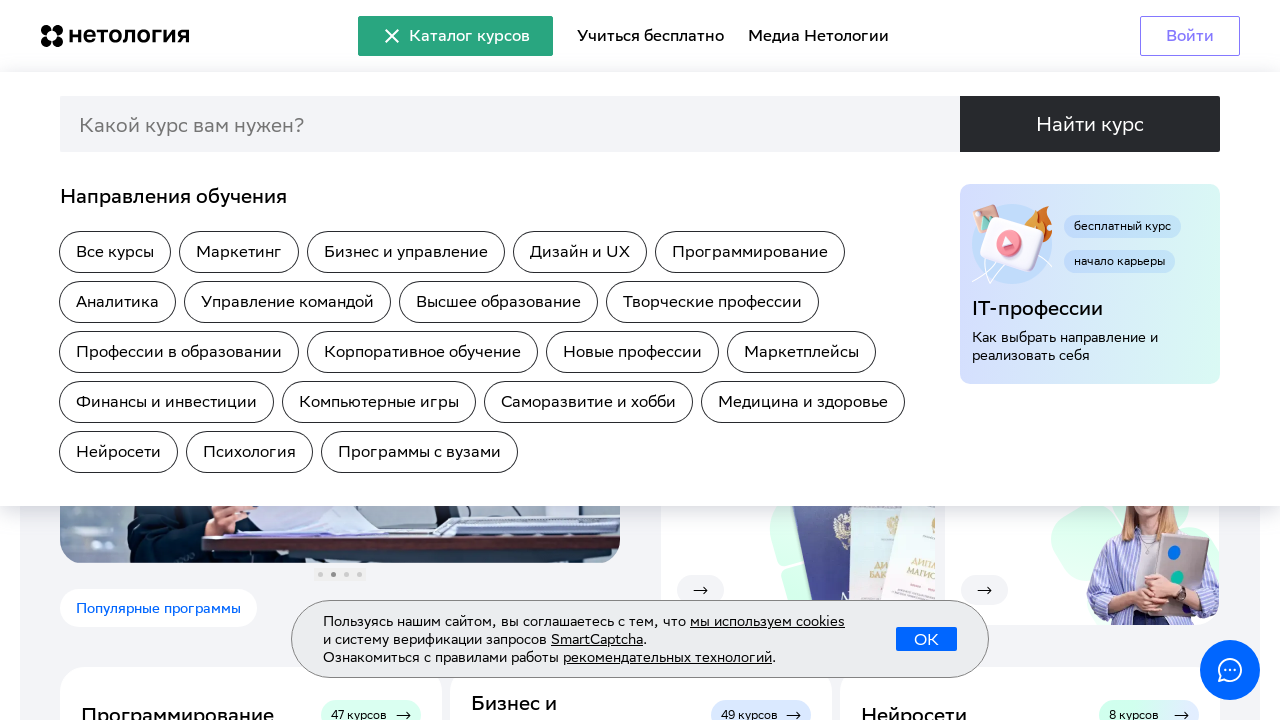

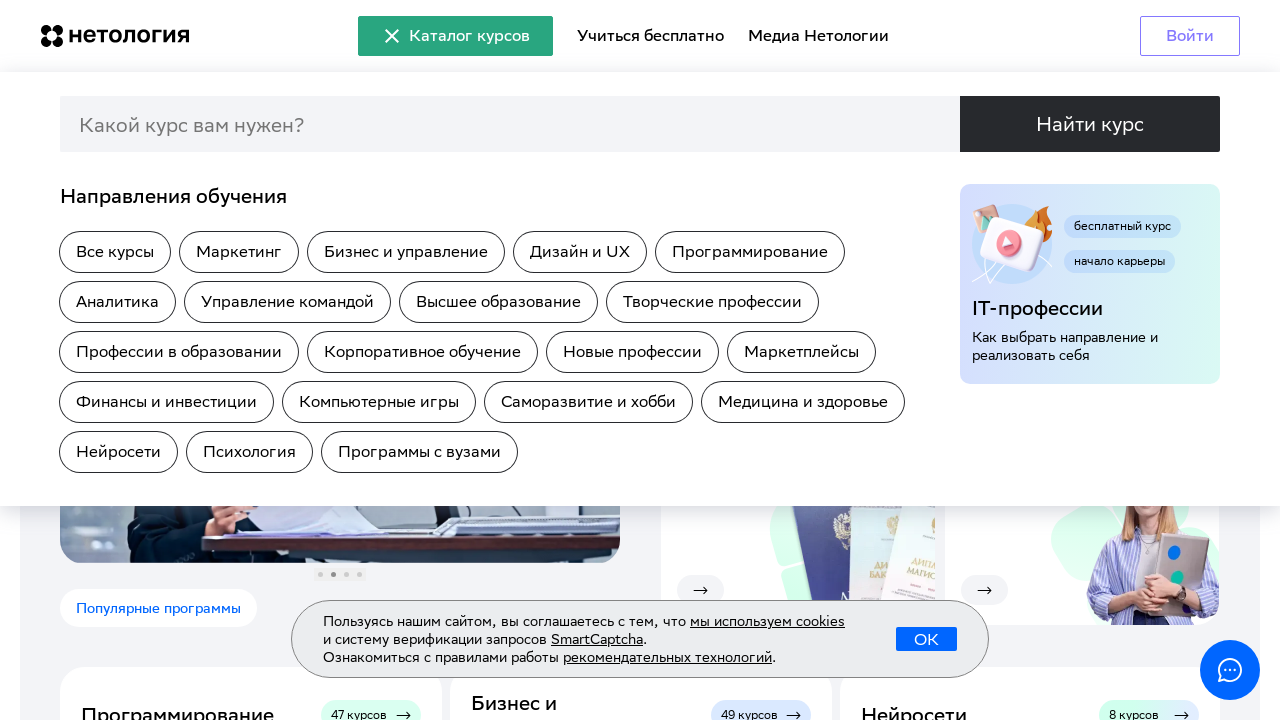